Tests filling a text input field by entering a username and verifying the value is set correctly

Starting URL: https://osstep.github.io/action_fill

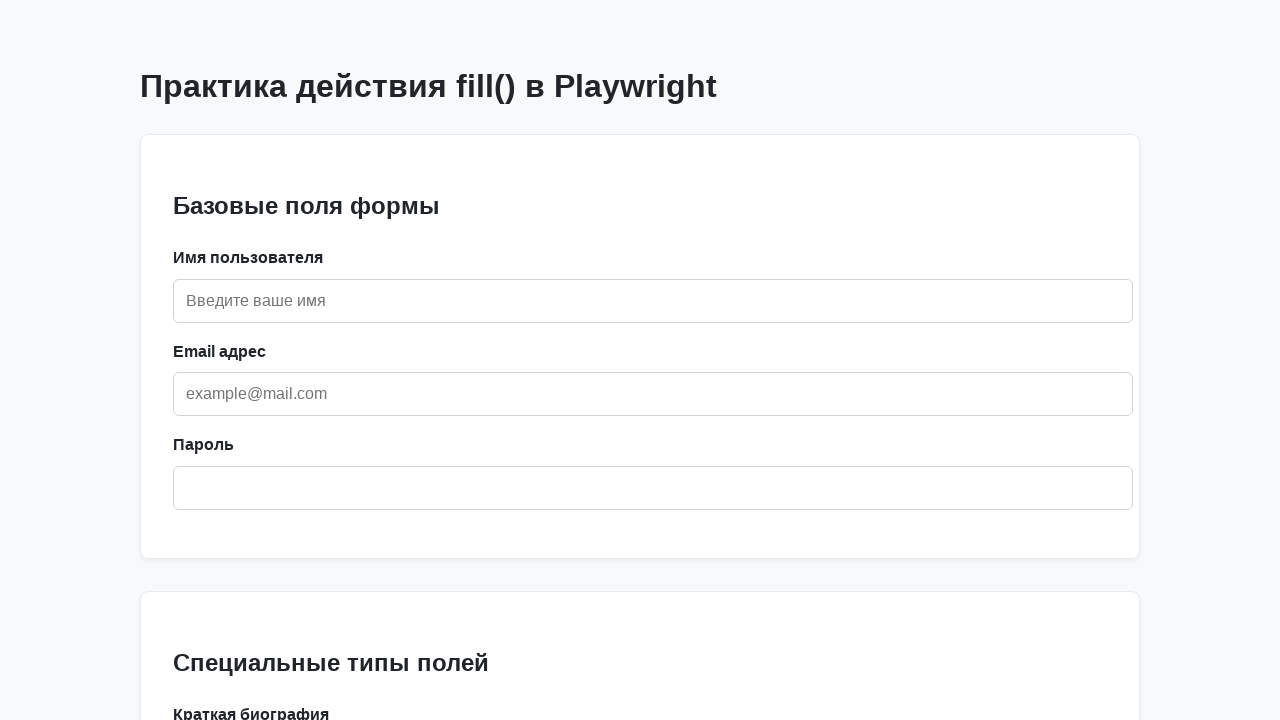

Located username field by label 'Имя пользователя'
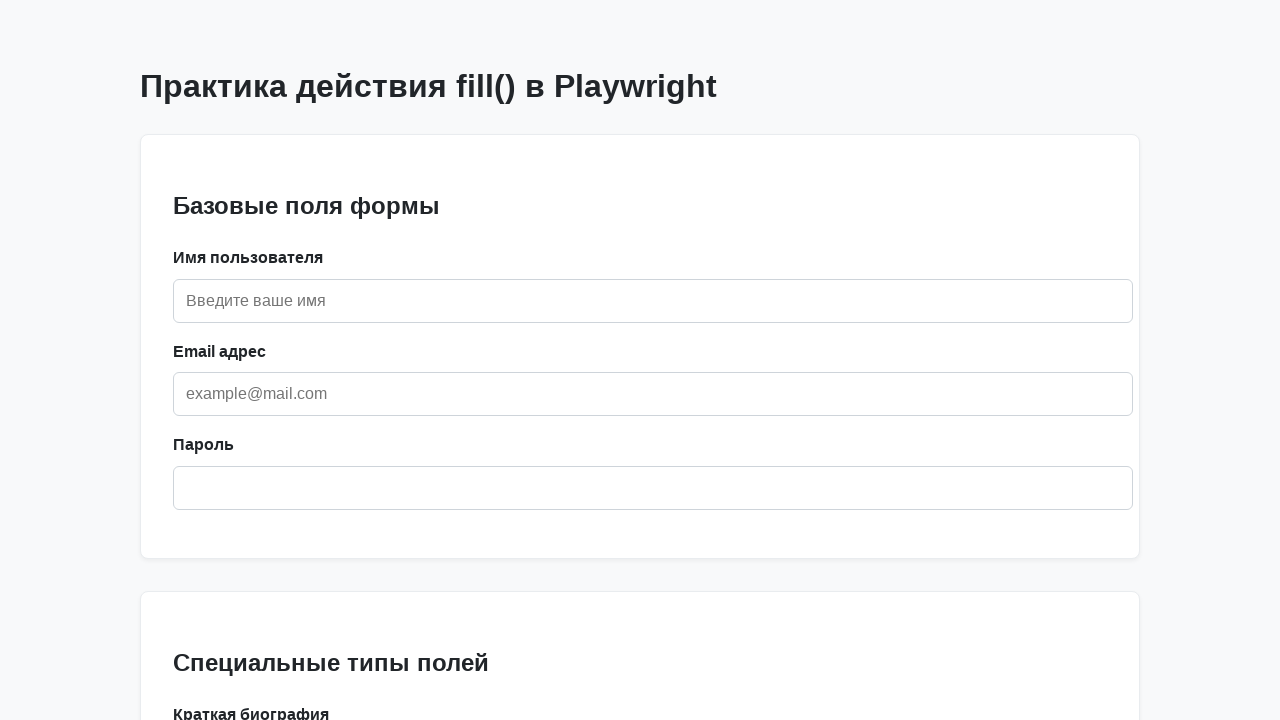

Filled username field with 'Иван Иванов' on internal:label="\u0418\u043c\u044f \u043f\u043e\u043b\u044c\u0437\u043e\u0432\u0
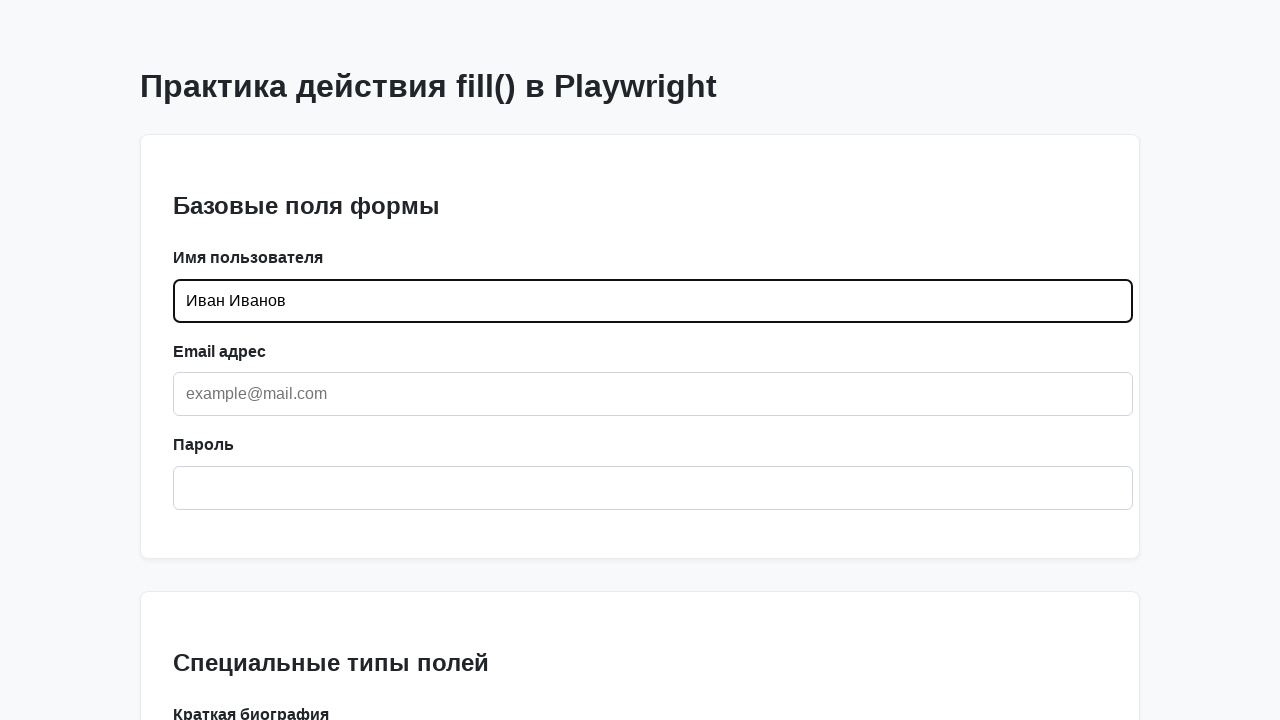

Verified username field contains 'Иван Иванов'
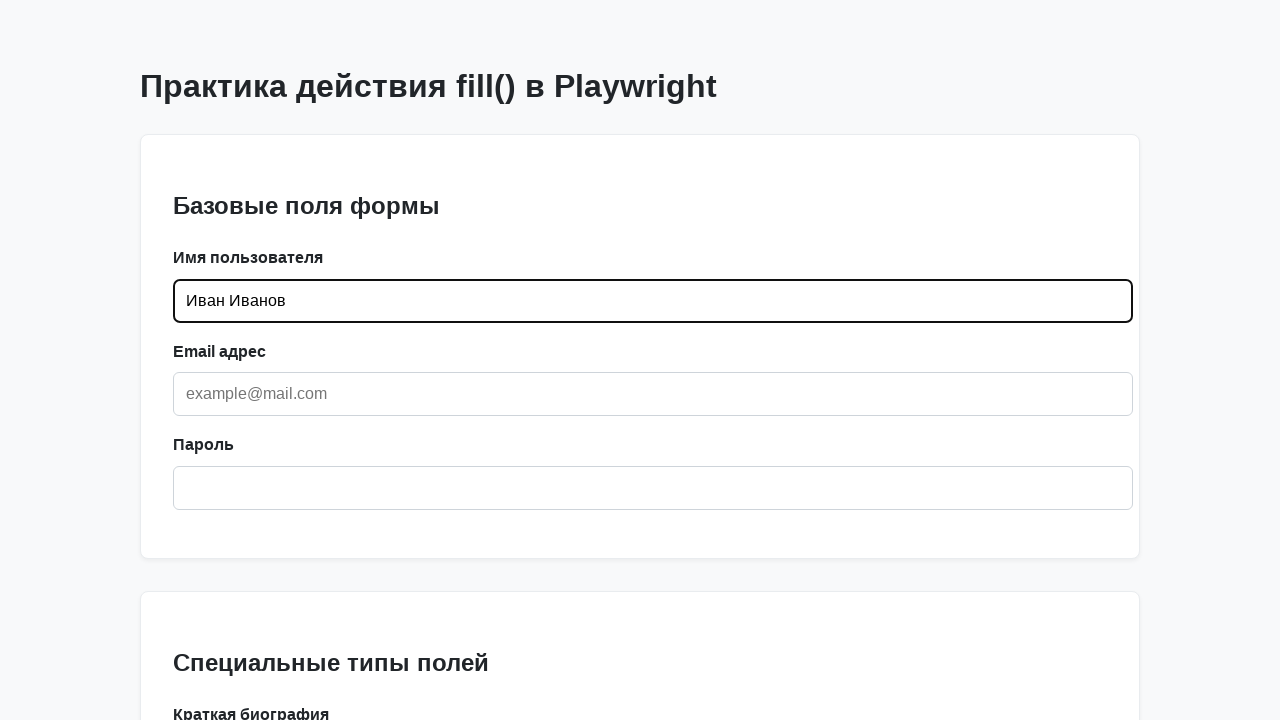

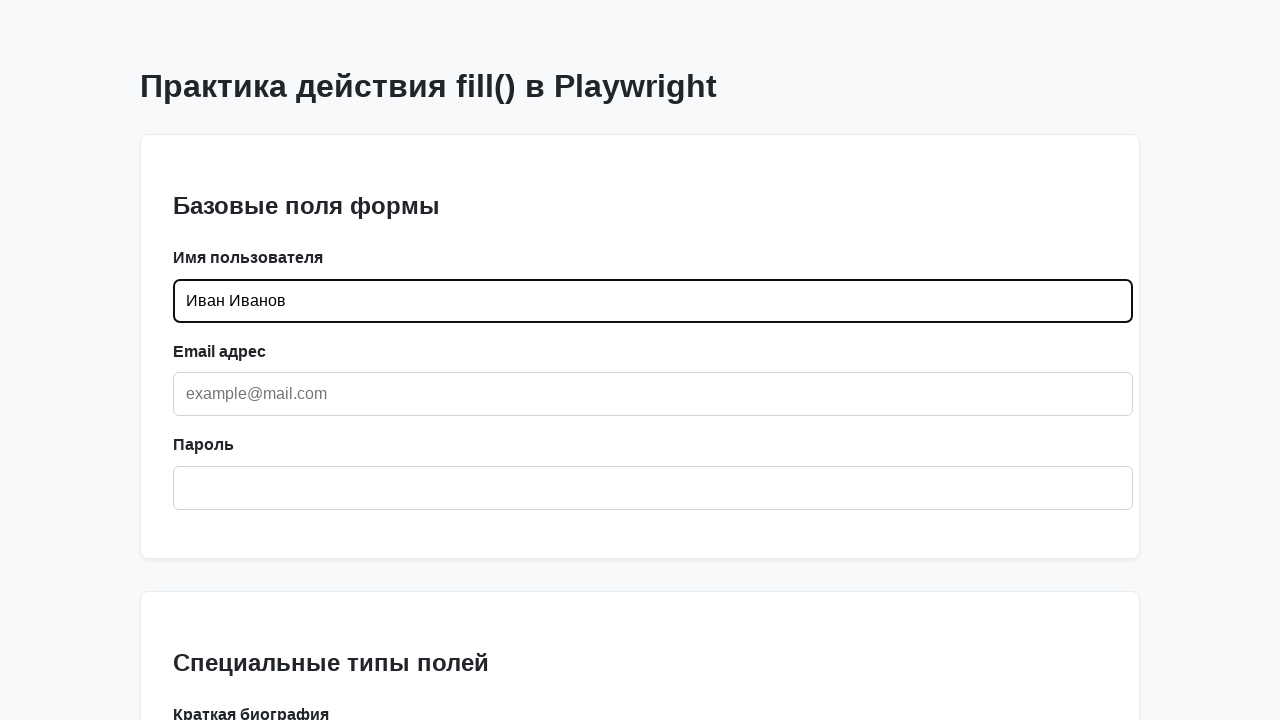